Tests default checkbox and radio button interactions by selecting, verifying selection state, deselecting checkbox, and verifying radio button remains selected after re-click

Starting URL: https://automationfc.github.io/multiple-fields/

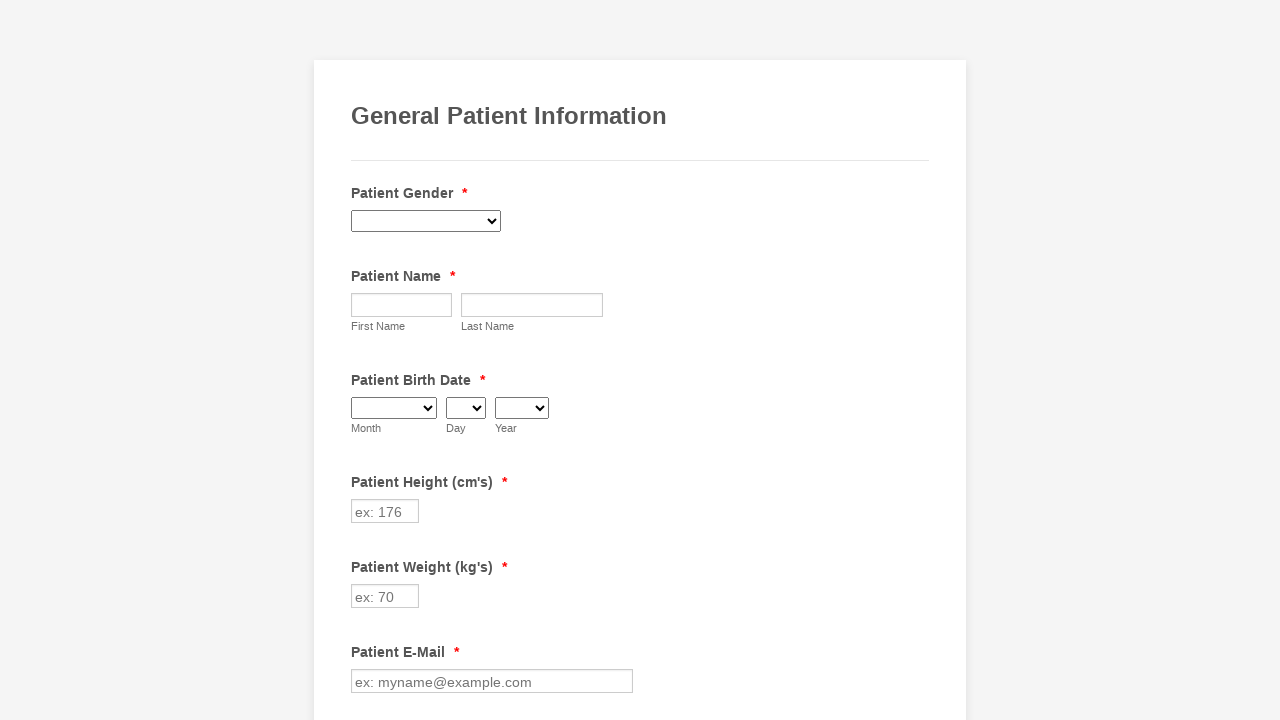

Clicked Anemia checkbox to select it at (362, 360) on xpath=//label[contains(text(), 'Anemia')]/preceding-sibling::input
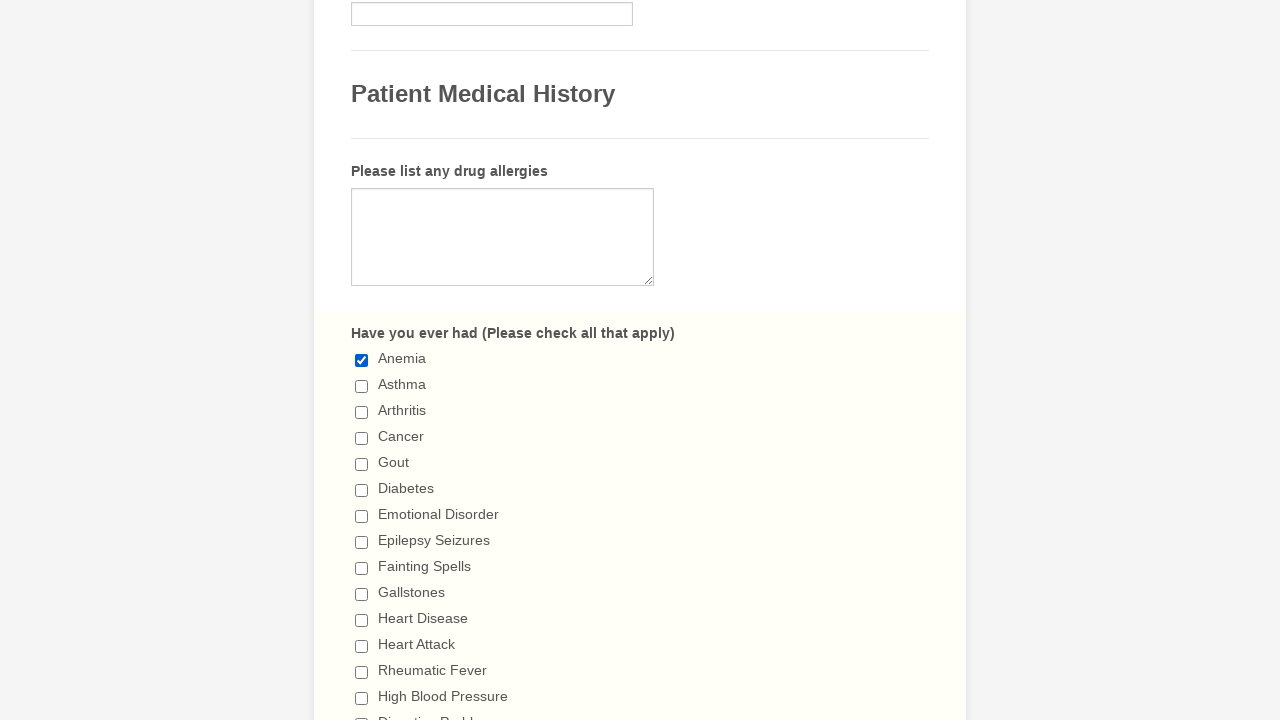

Clicked 'I don't drink' radio button to select it at (362, 361) on //label[contains(text(), "I don't drink")]/preceding-sibling::input
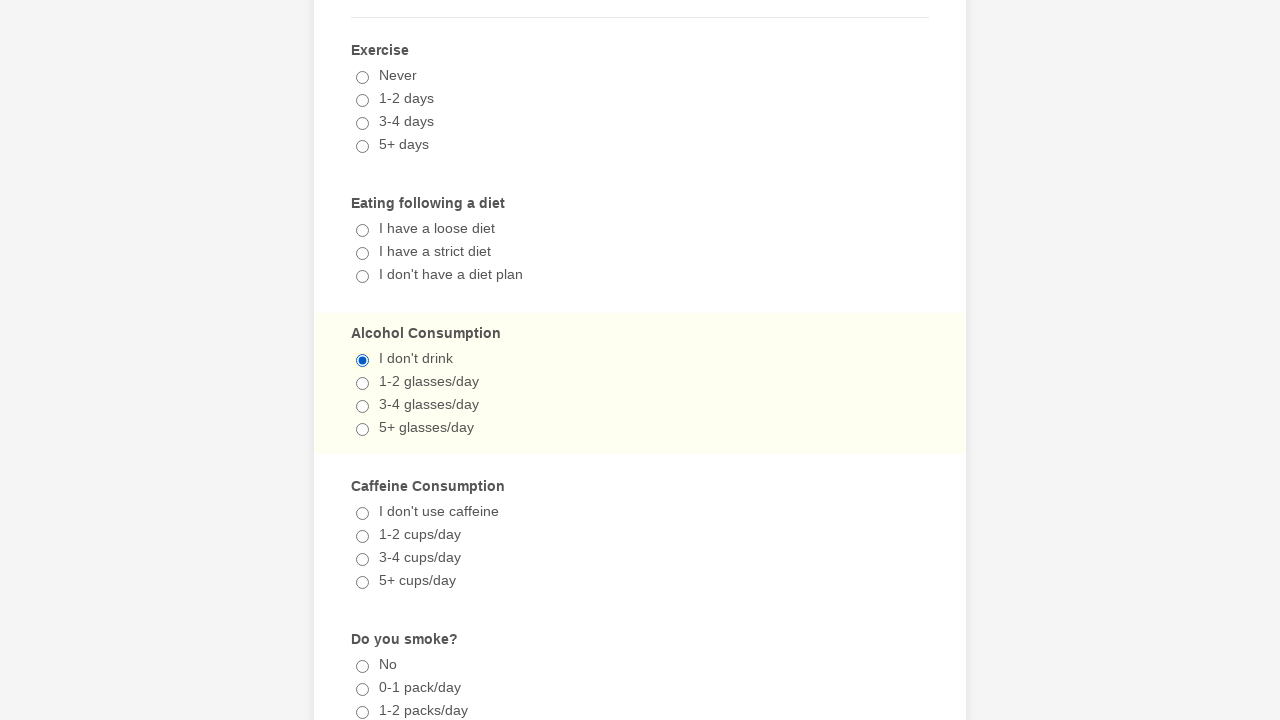

Verified Anemia checkbox is selected
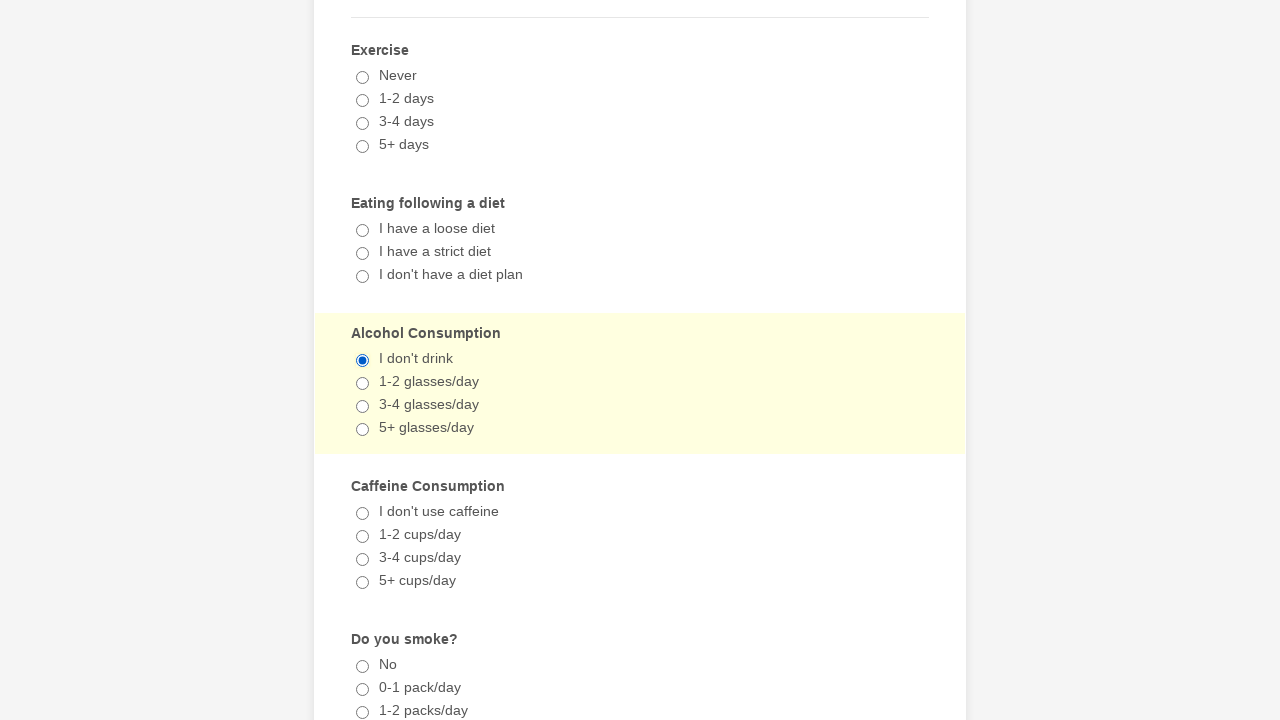

Verified 'I don't drink' radio button is selected
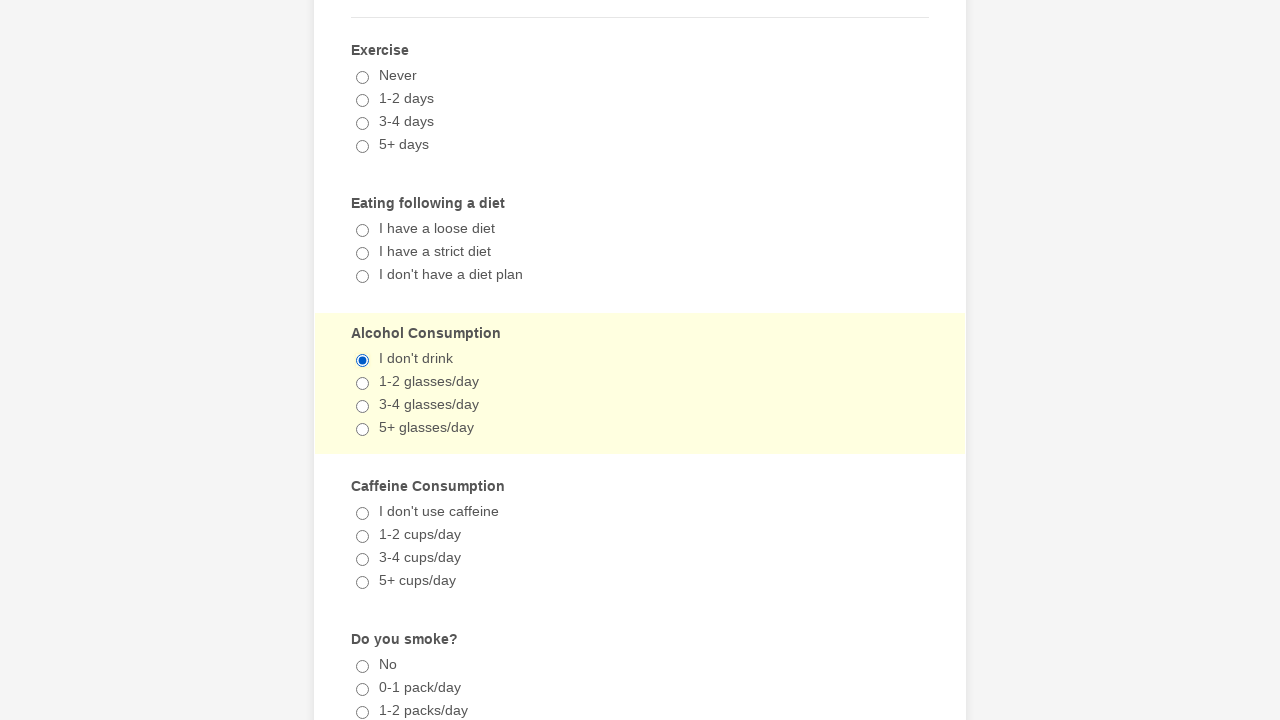

Clicked Anemia checkbox again to deselect it at (362, 360) on xpath=//label[contains(text(), 'Anemia')]/preceding-sibling::input
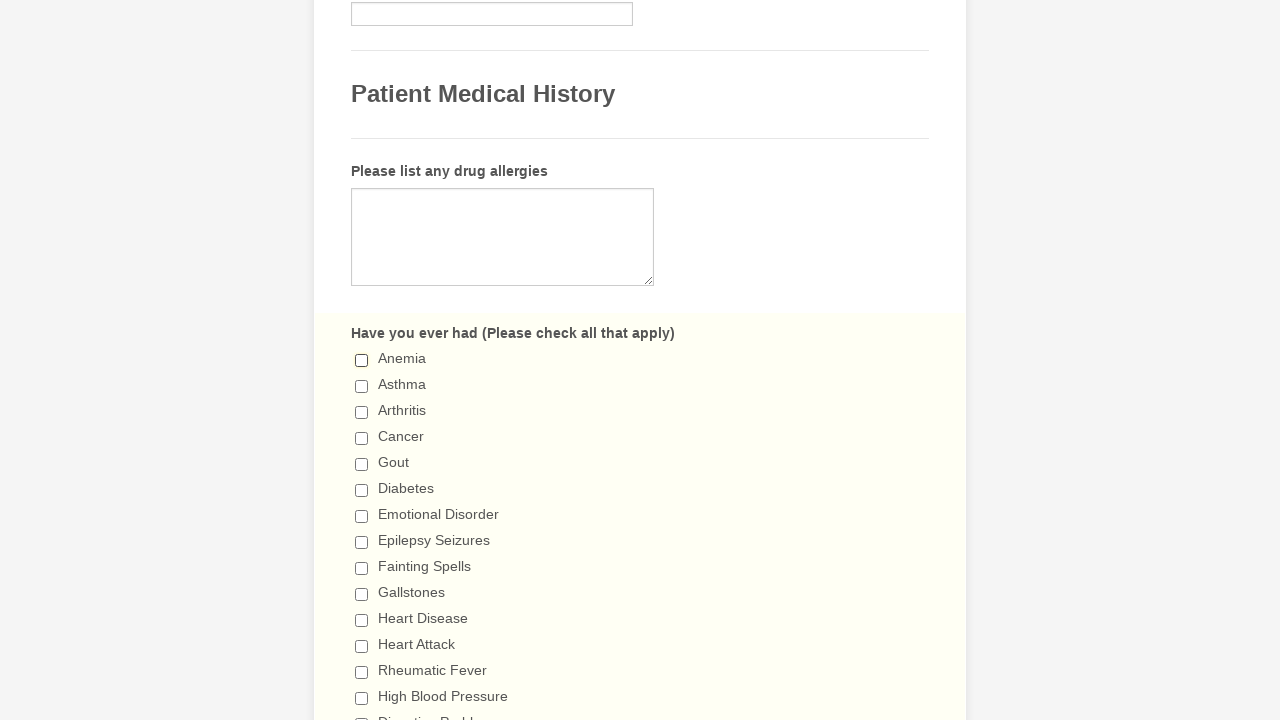

Verified Anemia checkbox is now deselected
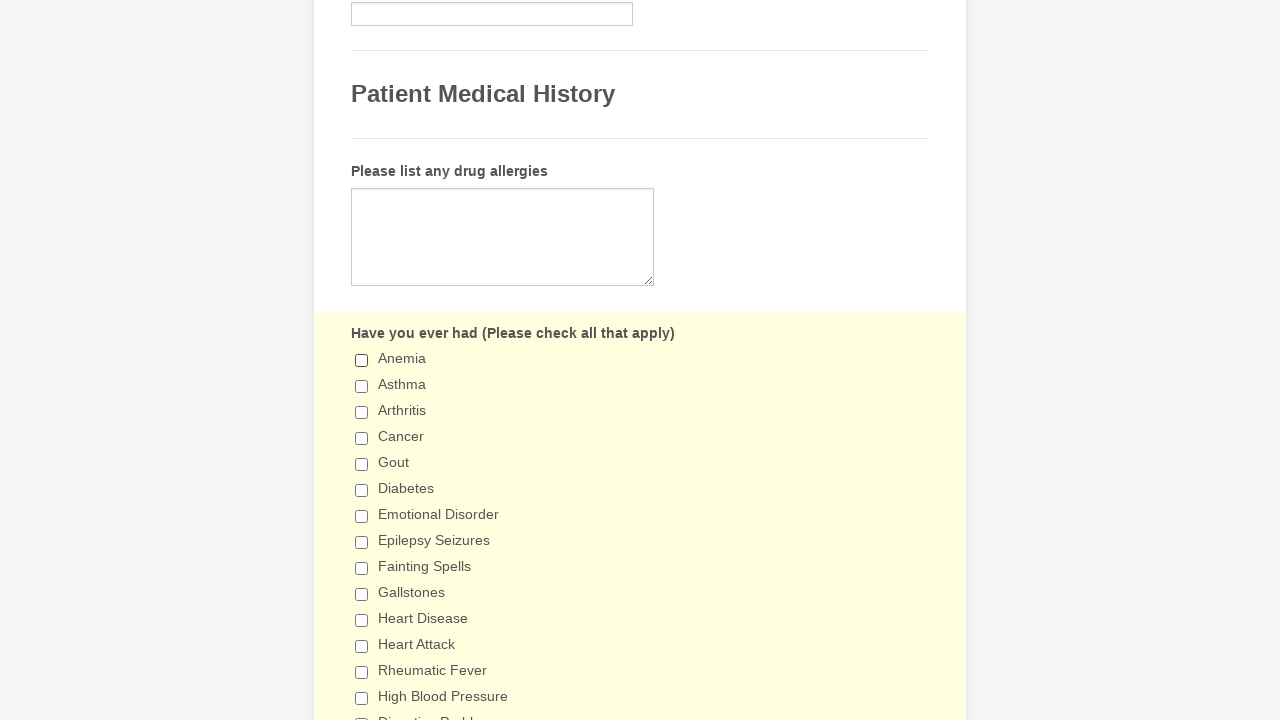

Clicked 'I don't drink' radio button again at (362, 361) on //label[contains(text(), "I don't drink")]/preceding-sibling::input
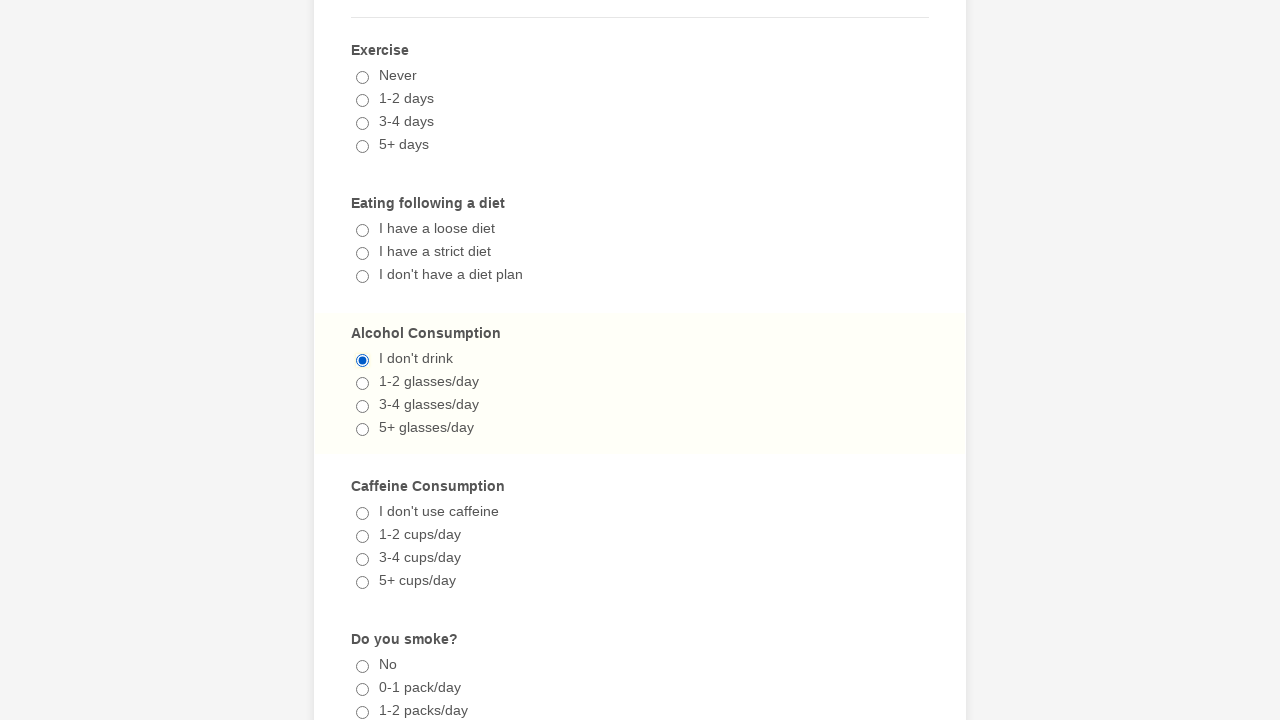

Verified 'I don't drink' radio button remains selected after re-click
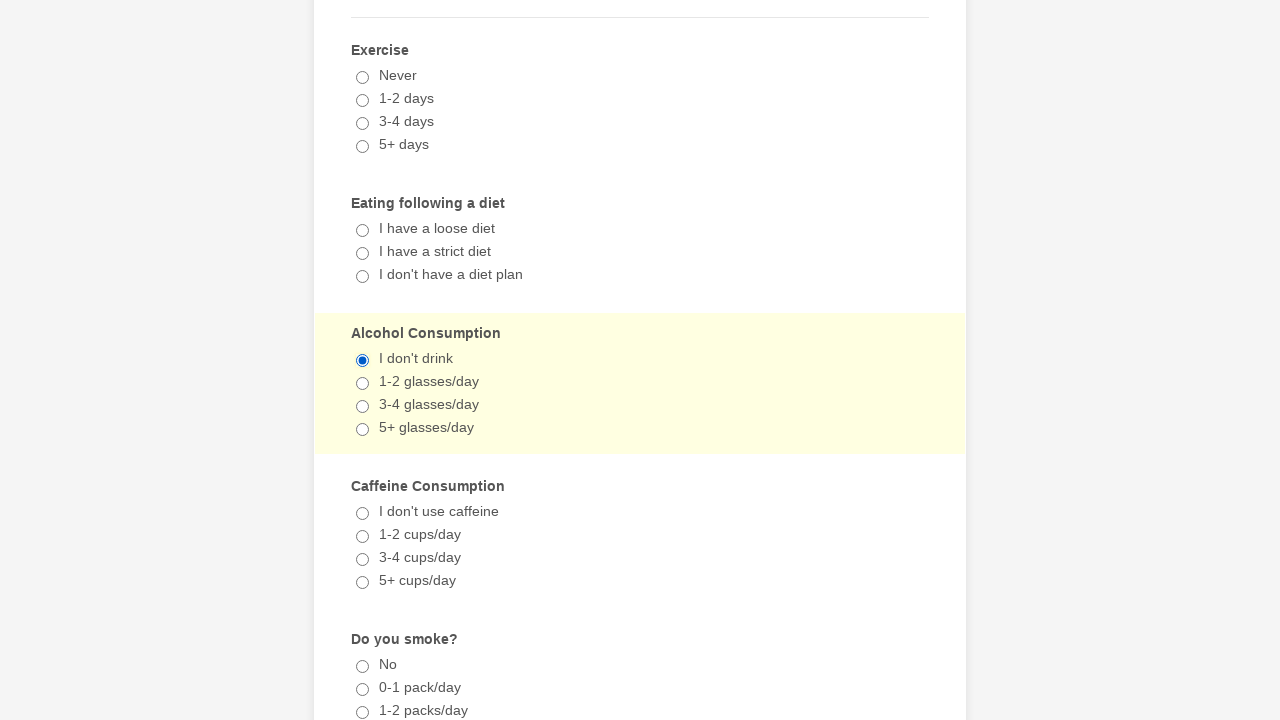

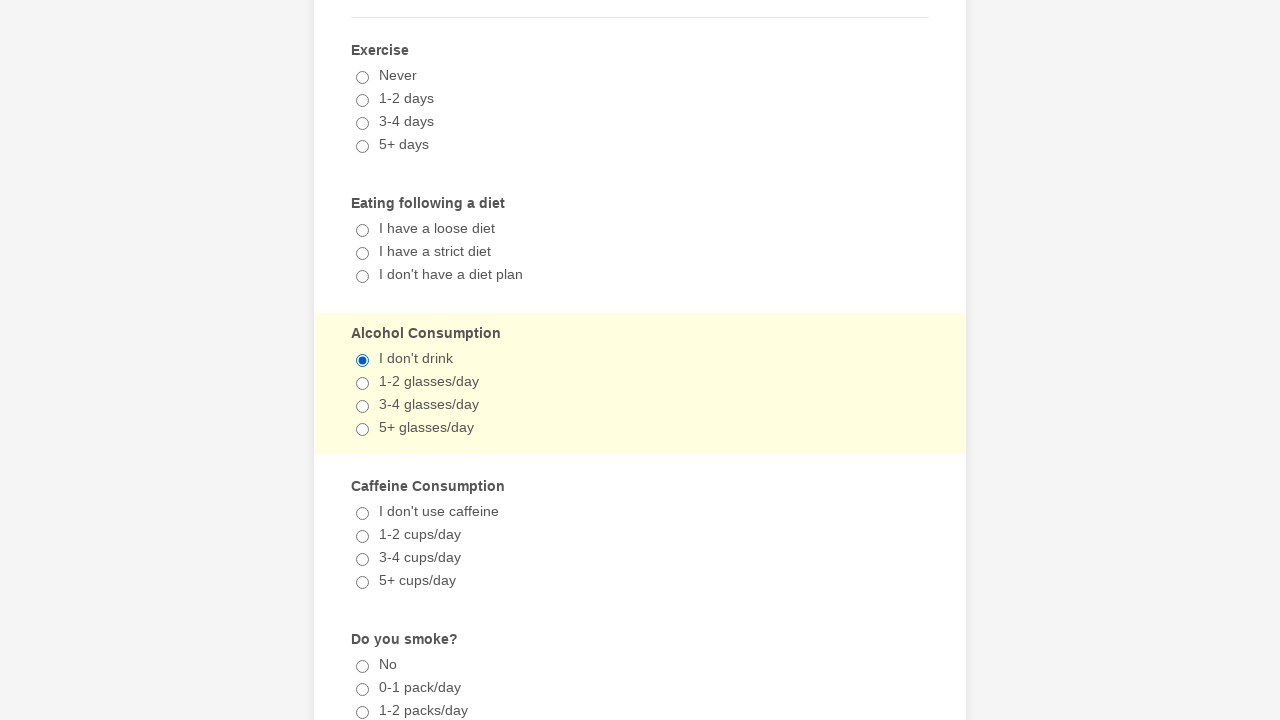